Navigates to the Titan website homepage and maximizes the browser window to verify the page loads successfully.

Starting URL: https://www.titan.co.in/

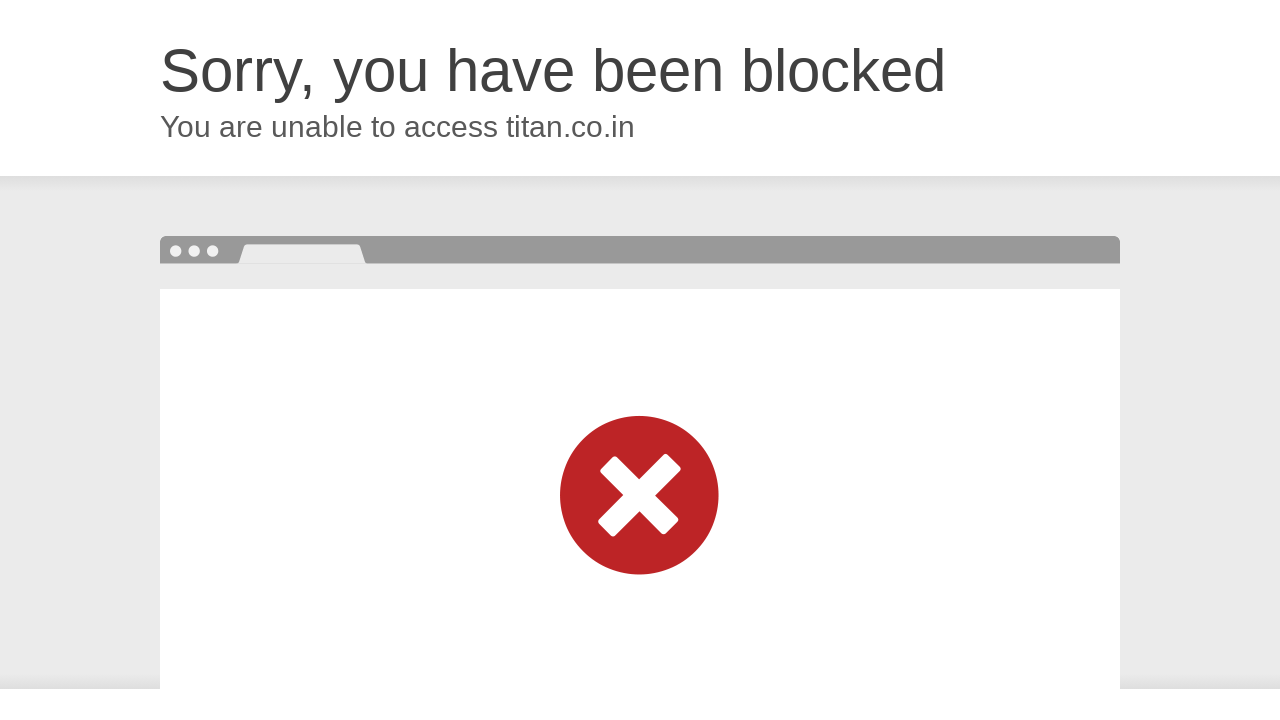

Set viewport size to 1920x1080 to maximize browser window
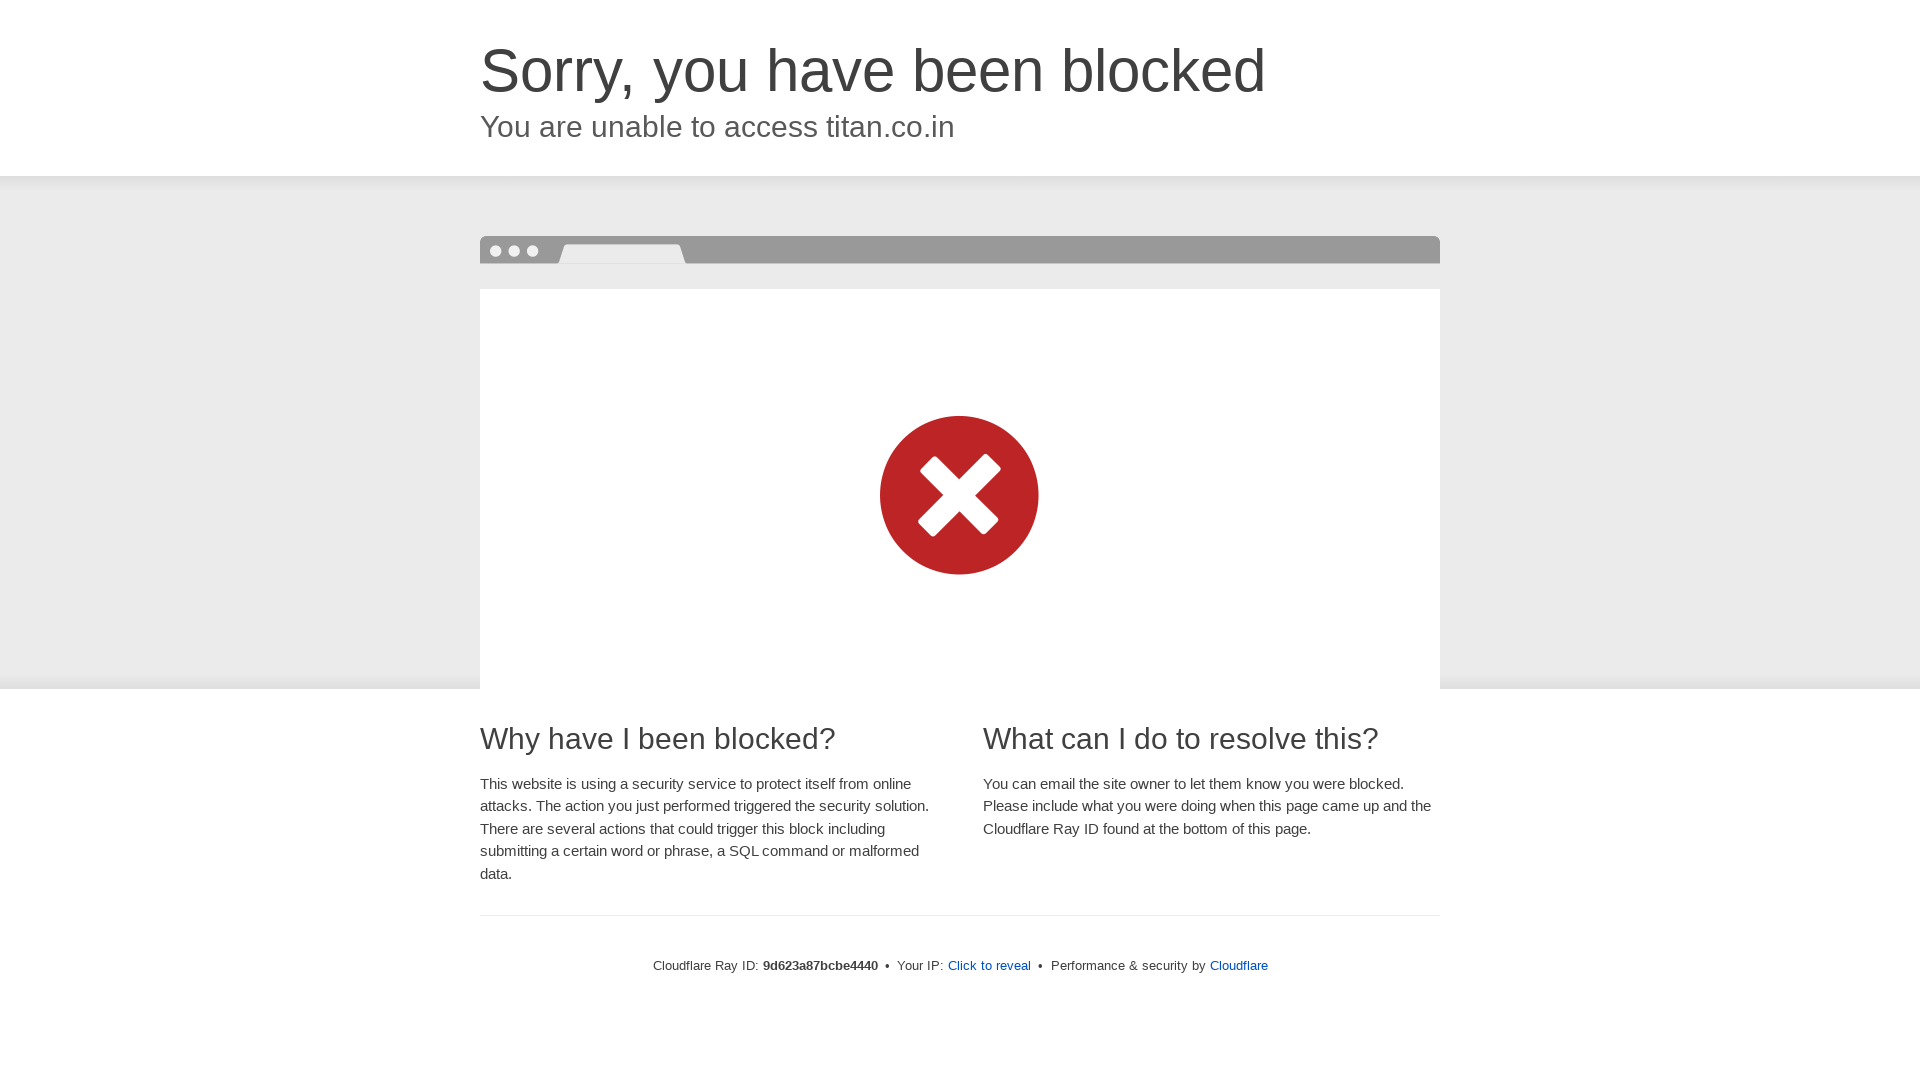

Waited for page to reach domcontentloaded state
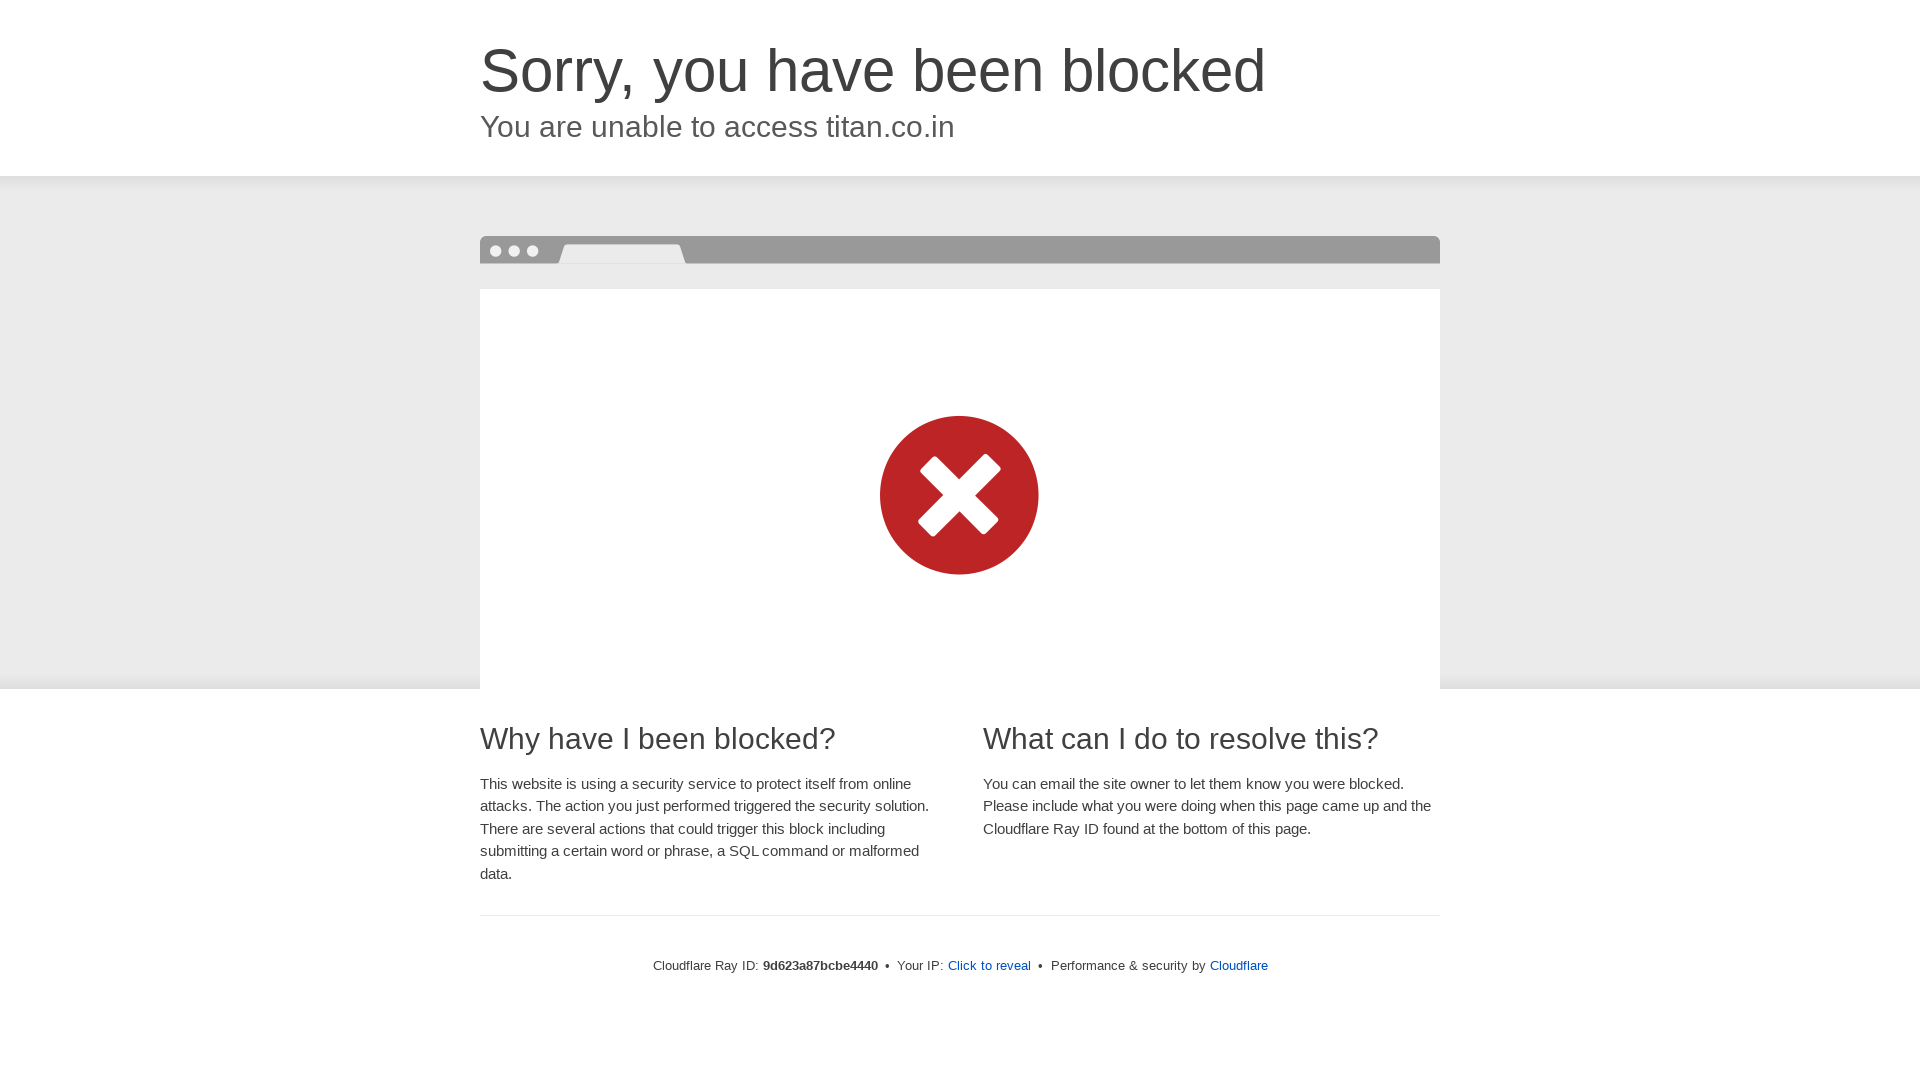

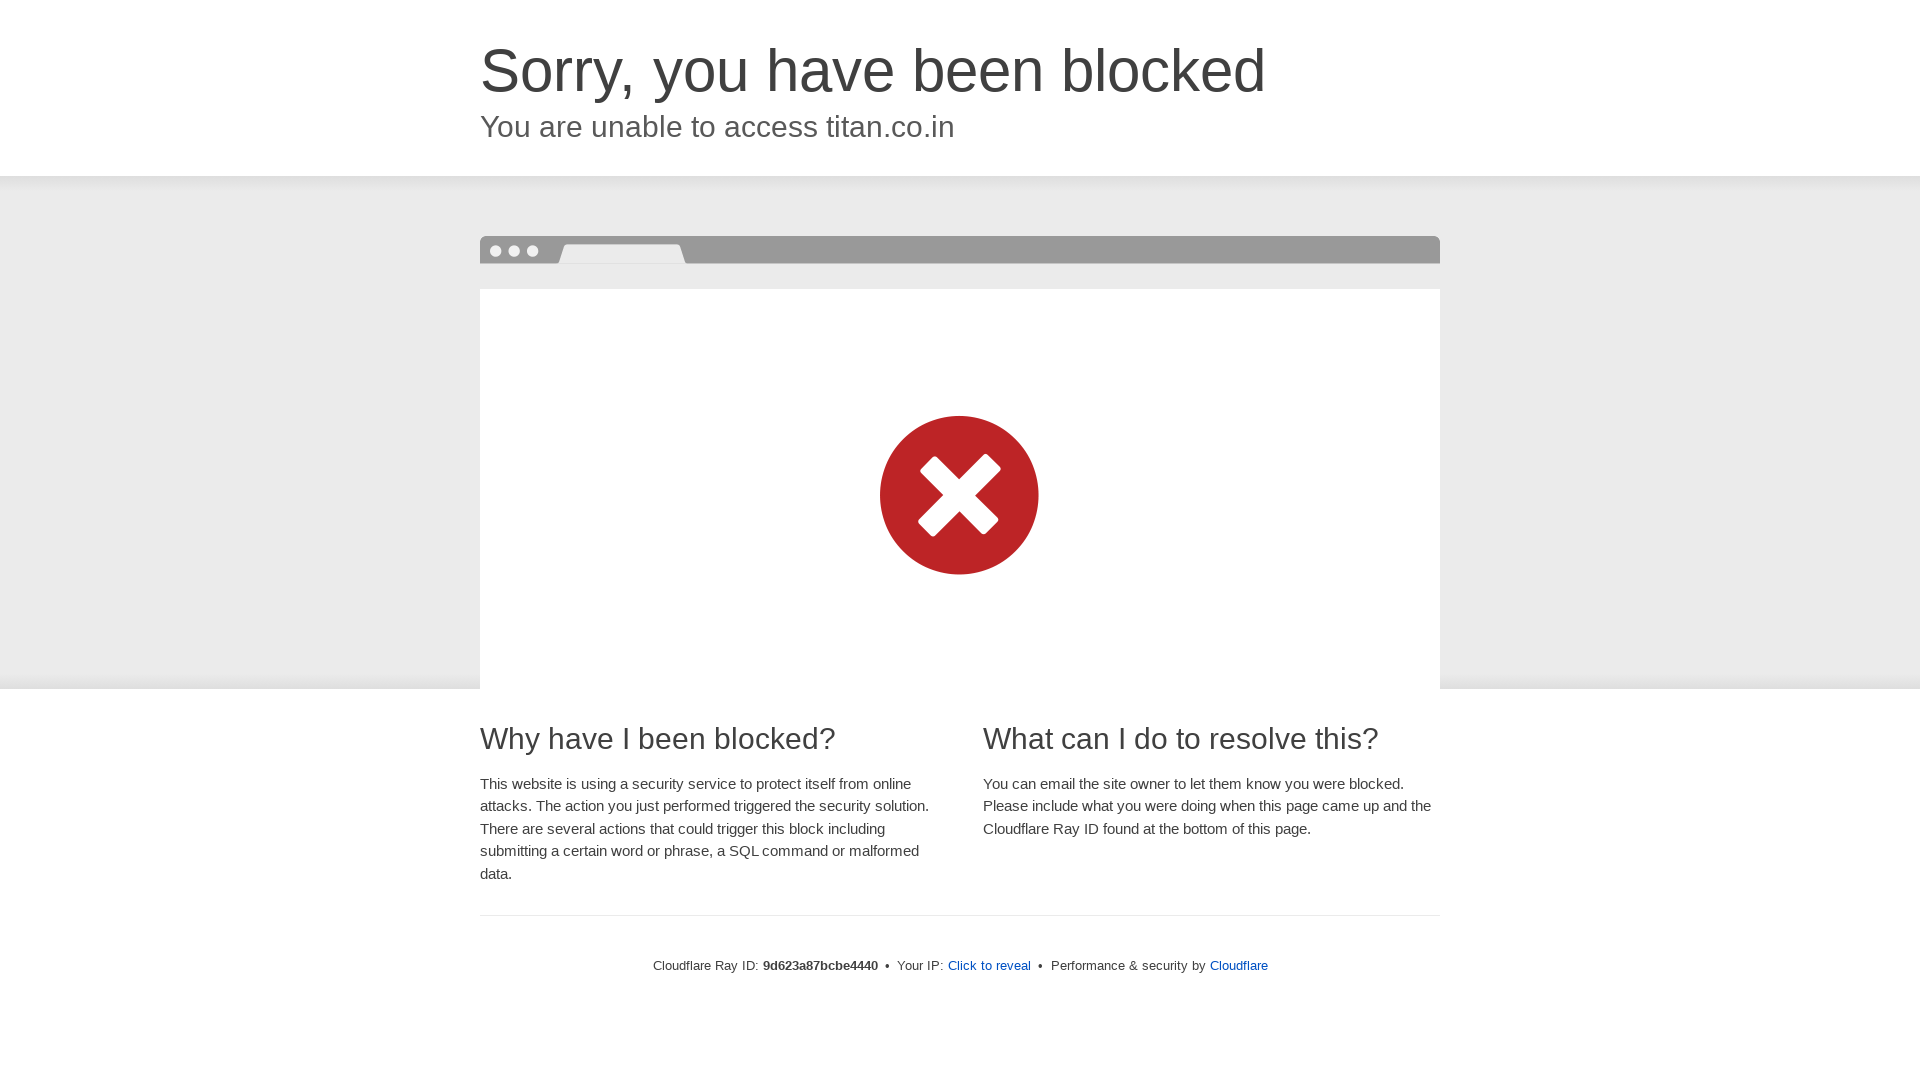